Tests form interaction on a practice automation page by filling a name field, clicking a confirm button, and handling the resulting JavaScript alert by dismissing it.

Starting URL: https://rahulshettyacademy.com/AutomationPractice/

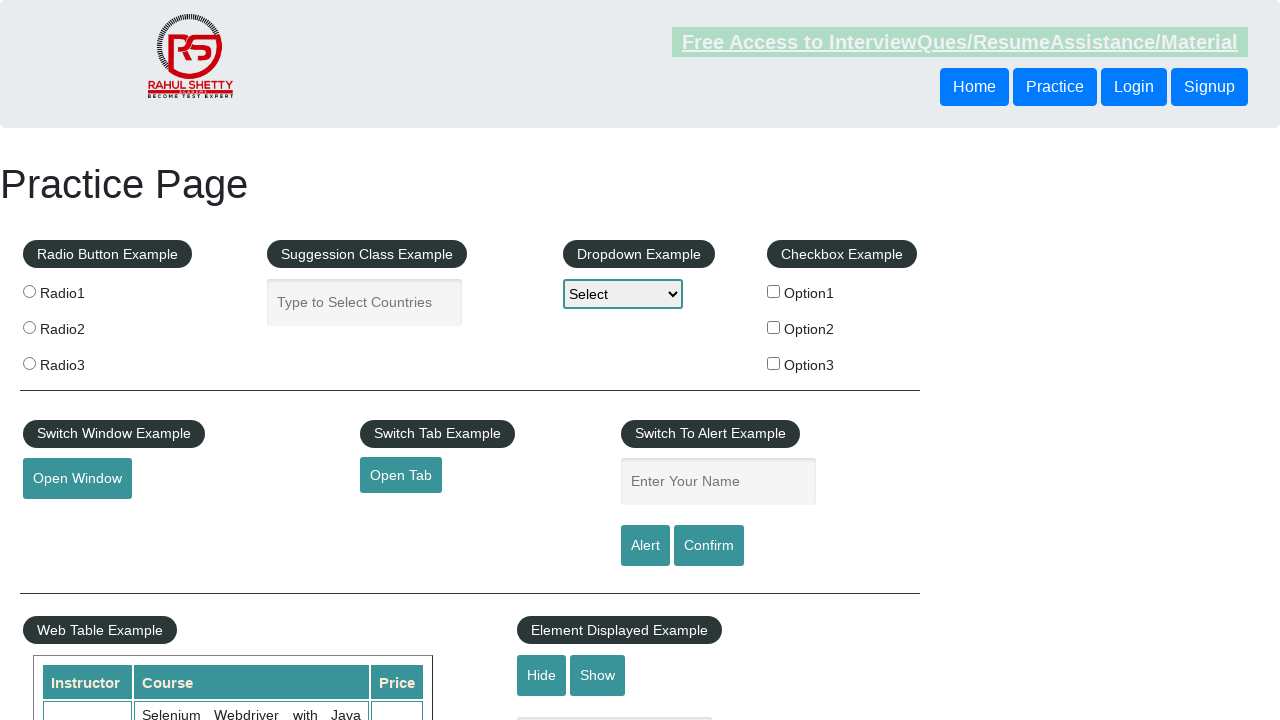

Filled name field with 'Radhika' on #name
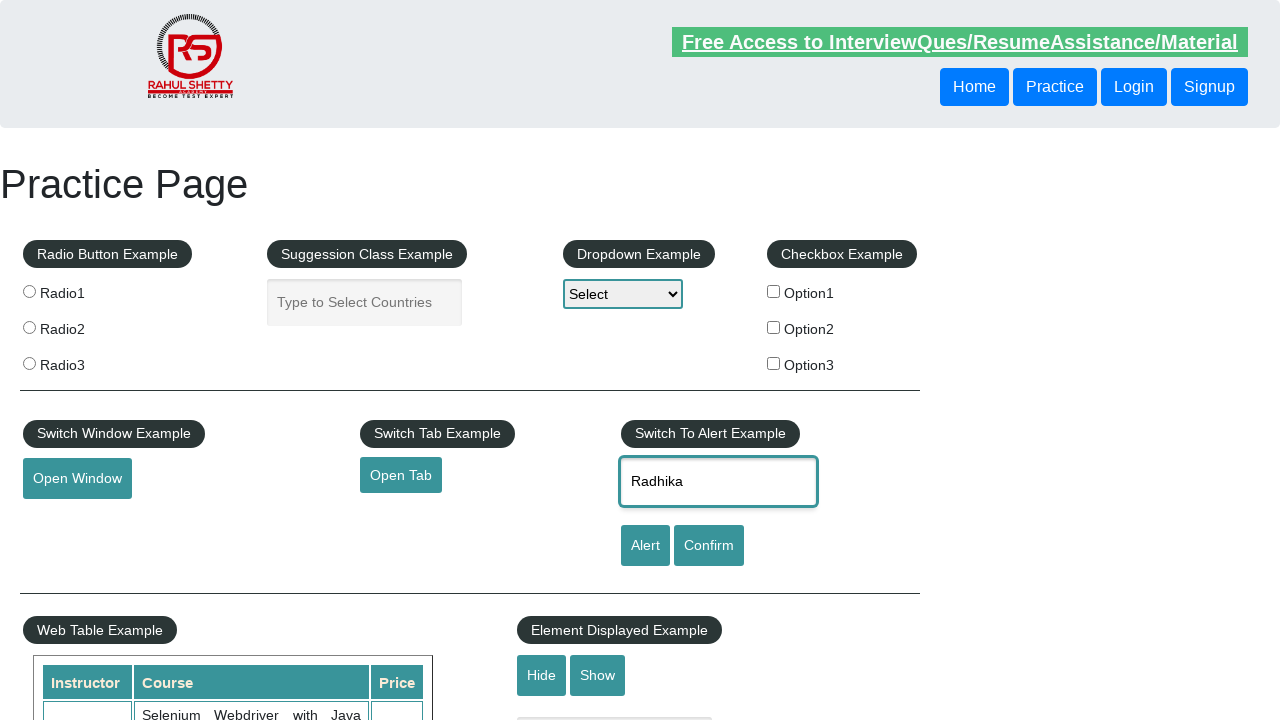

Clicked confirm button at (709, 546) on #confirmbtn
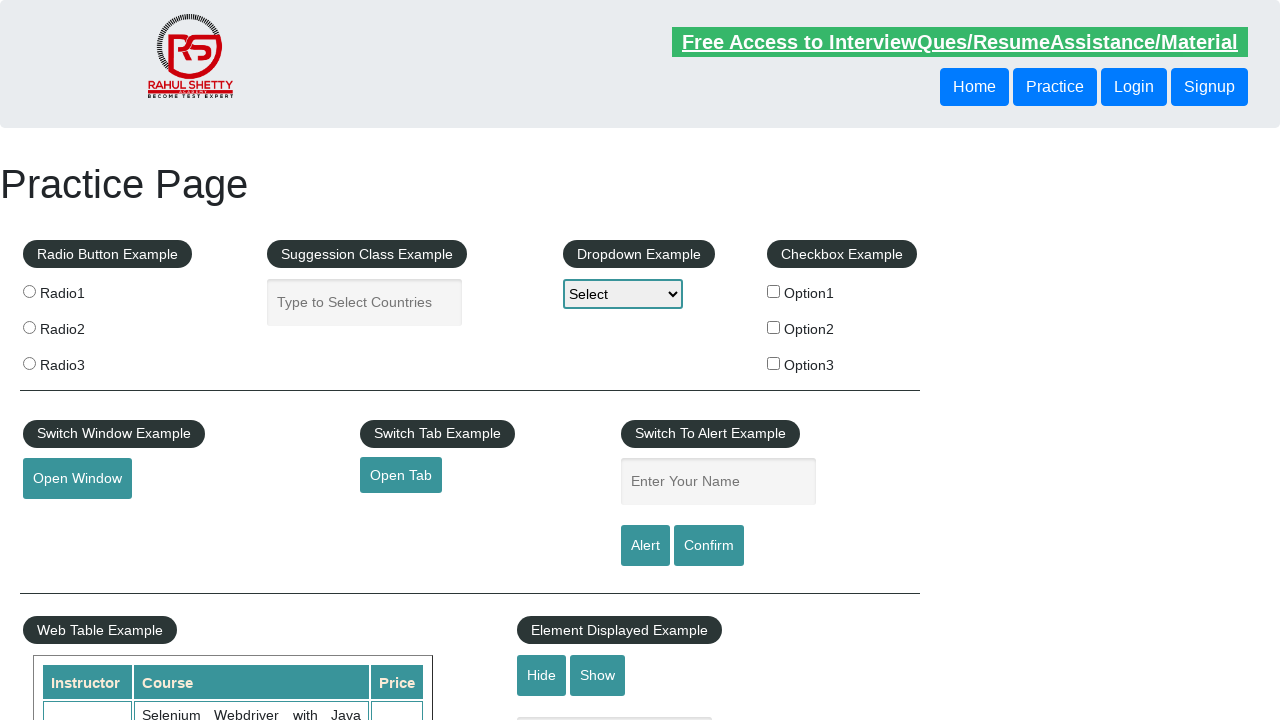

Set up alert handler to dismiss dialog
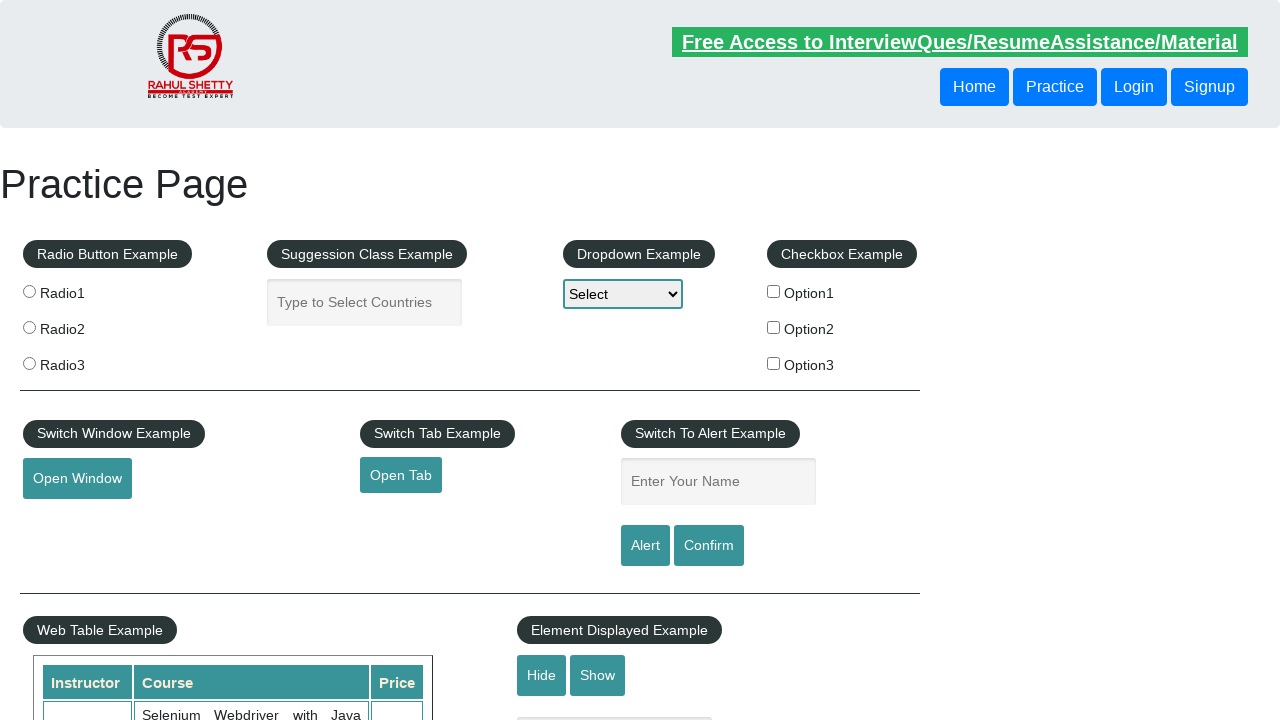

Waited for alert to be processed
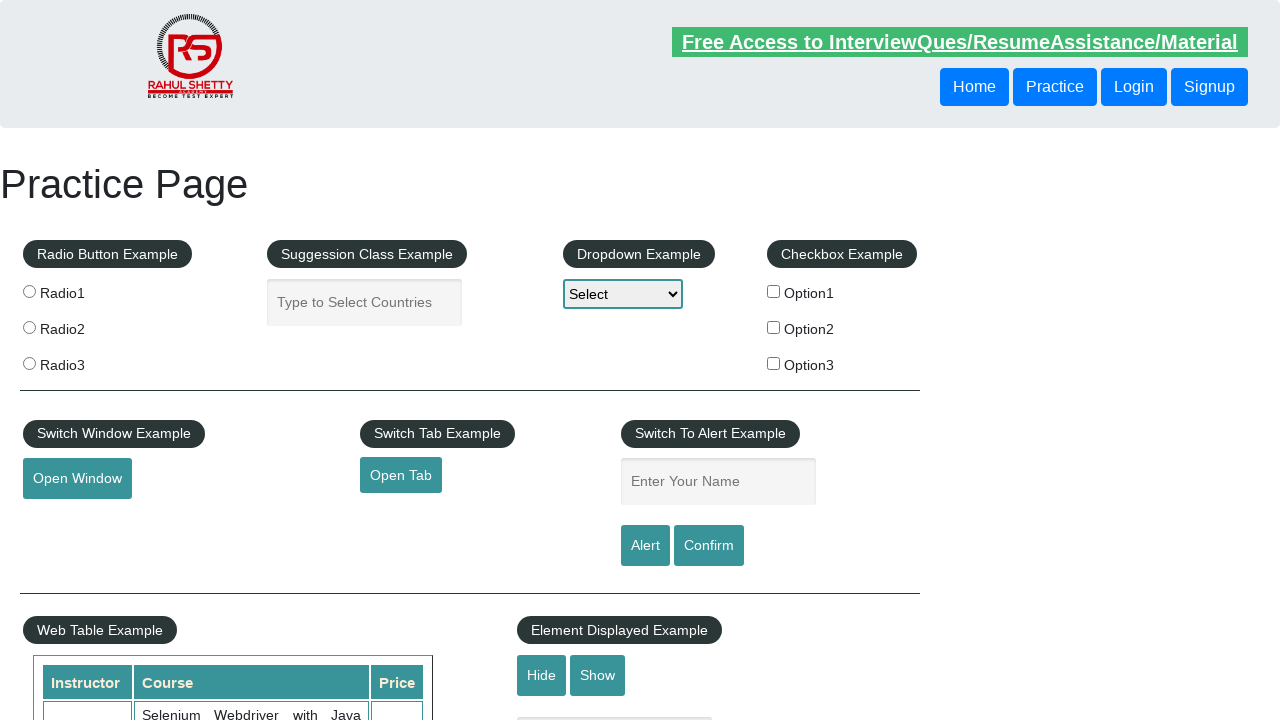

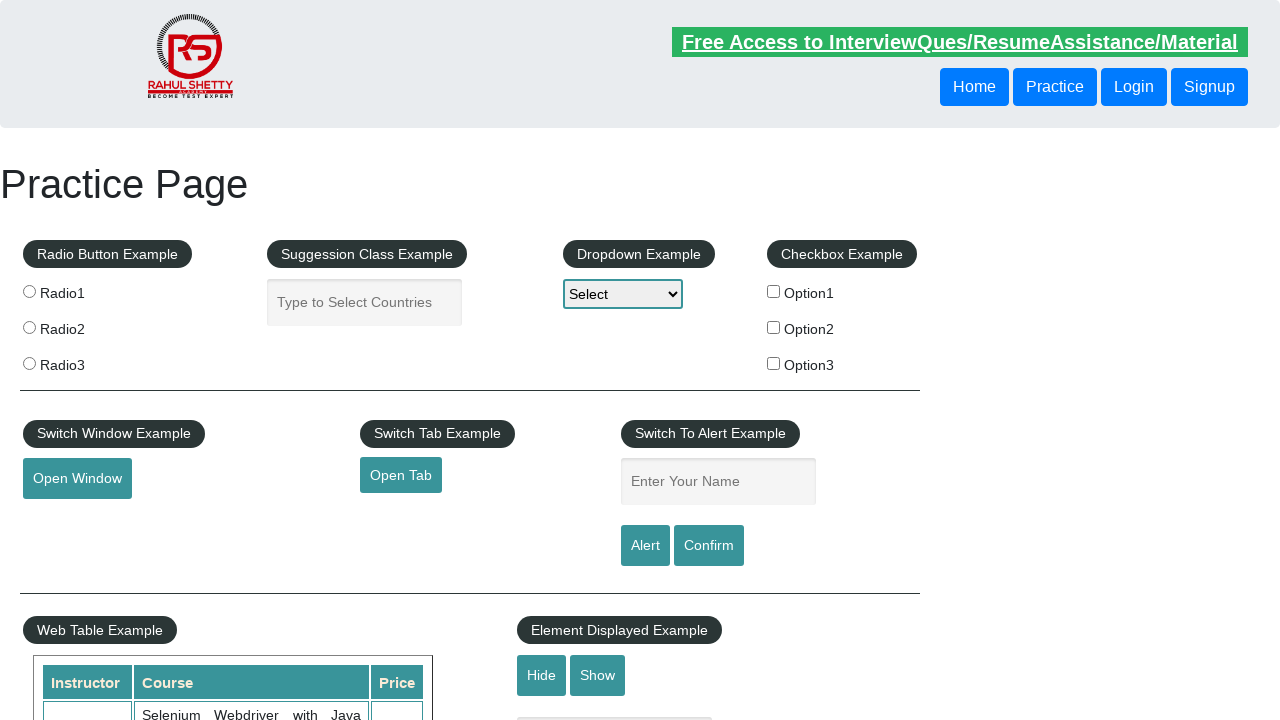